Tests an e-commerce vegetable shopping site by searching for products containing 'ca', verifying product counts, adding items to cart, and checking the brand logo text

Starting URL: https://rahulshettyacademy.com/seleniumPractise/#/

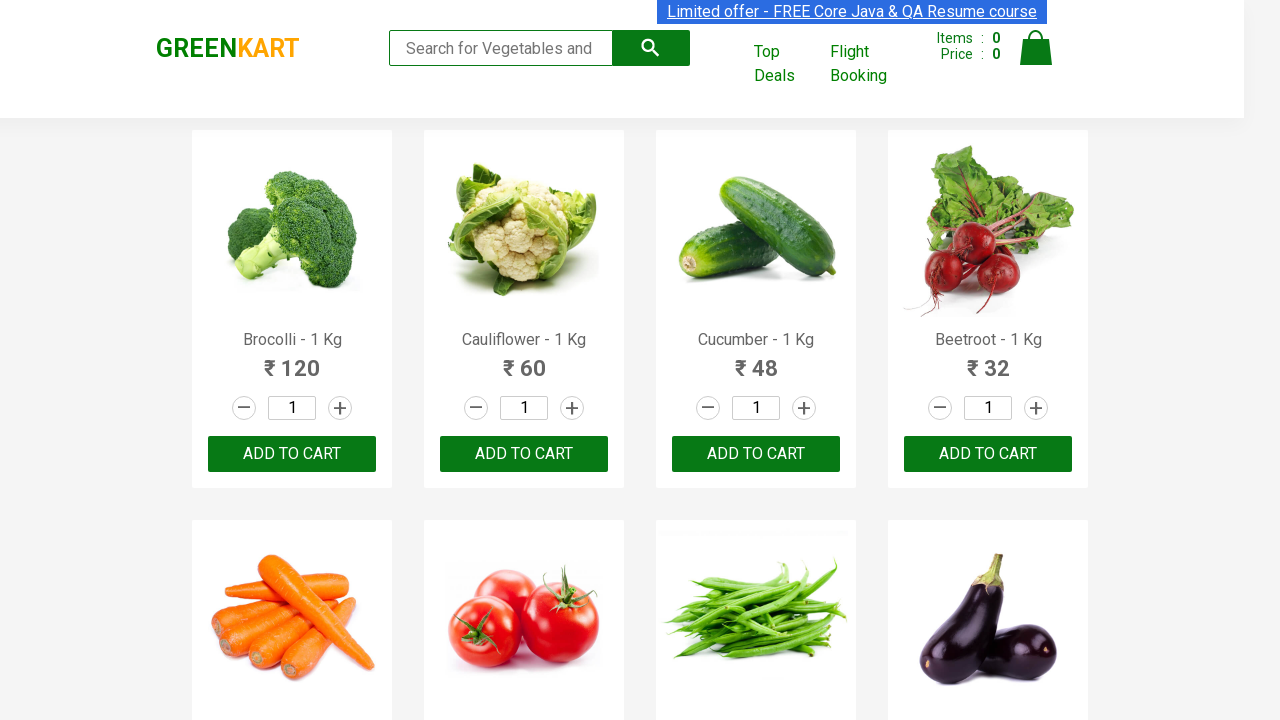

Filled search box with 'ca' to filter products on .search-keyword
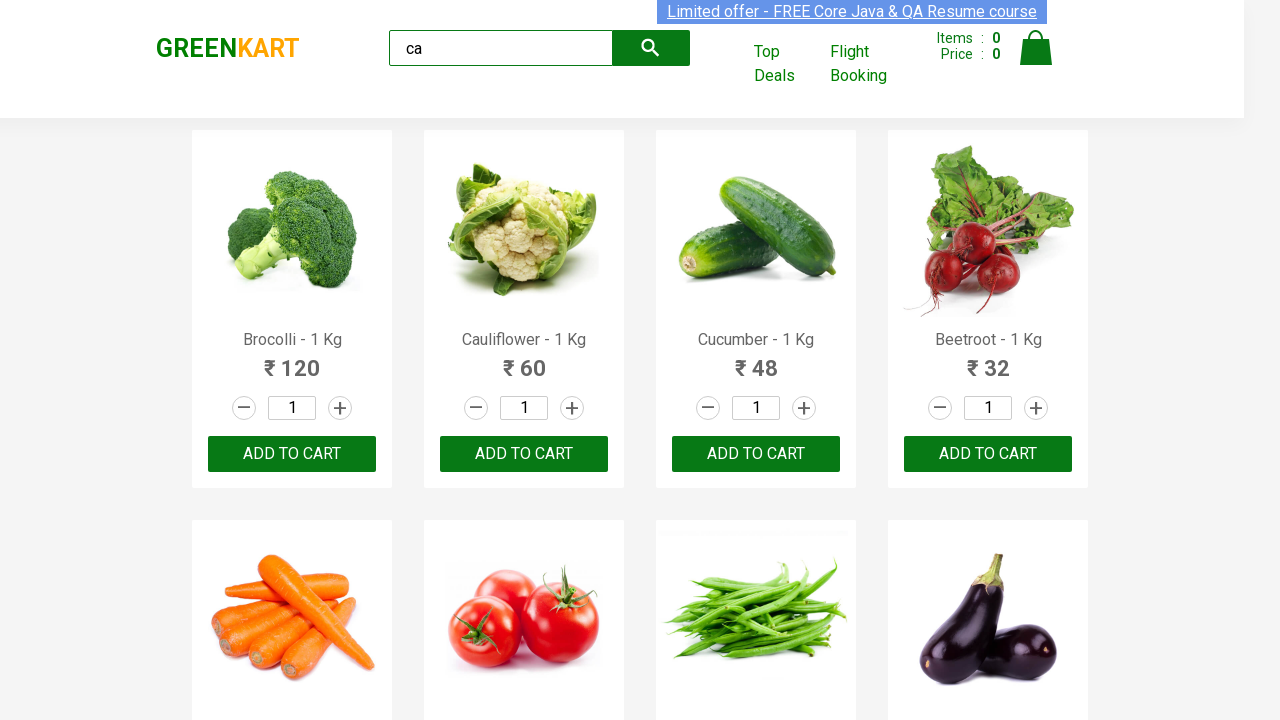

Waited 2000ms for products to load
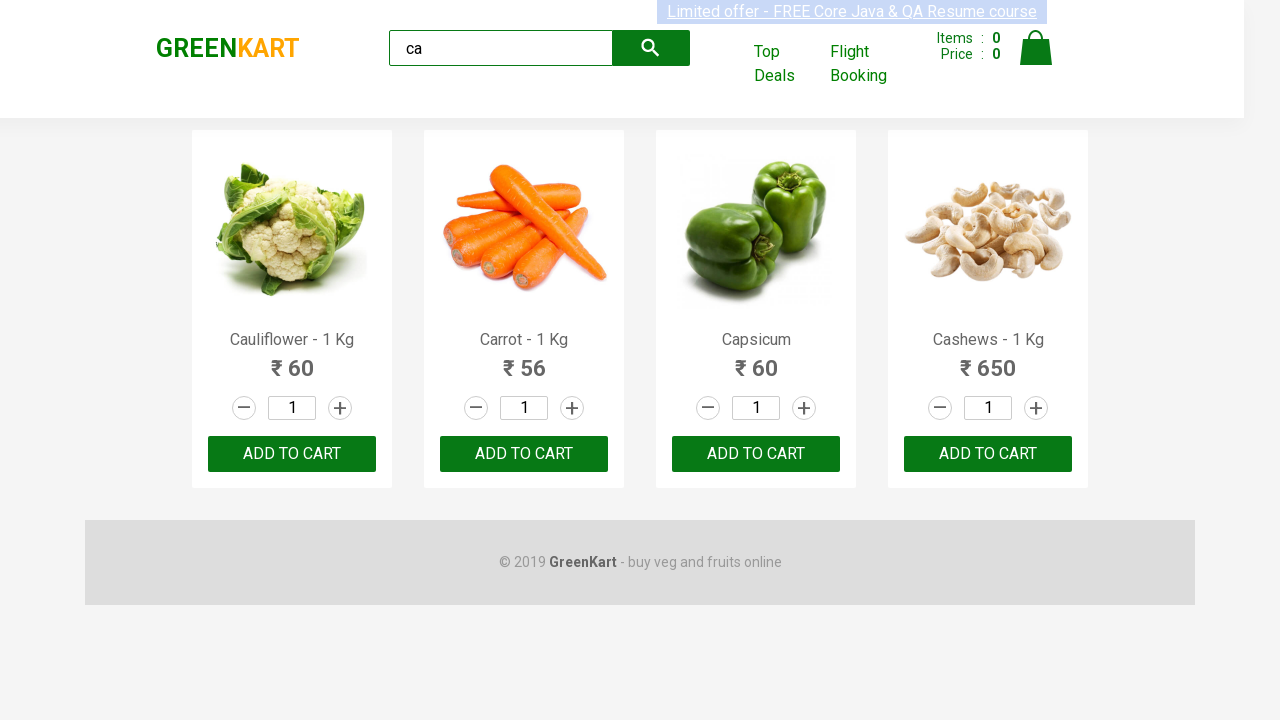

Product selector '.product' loaded and visible
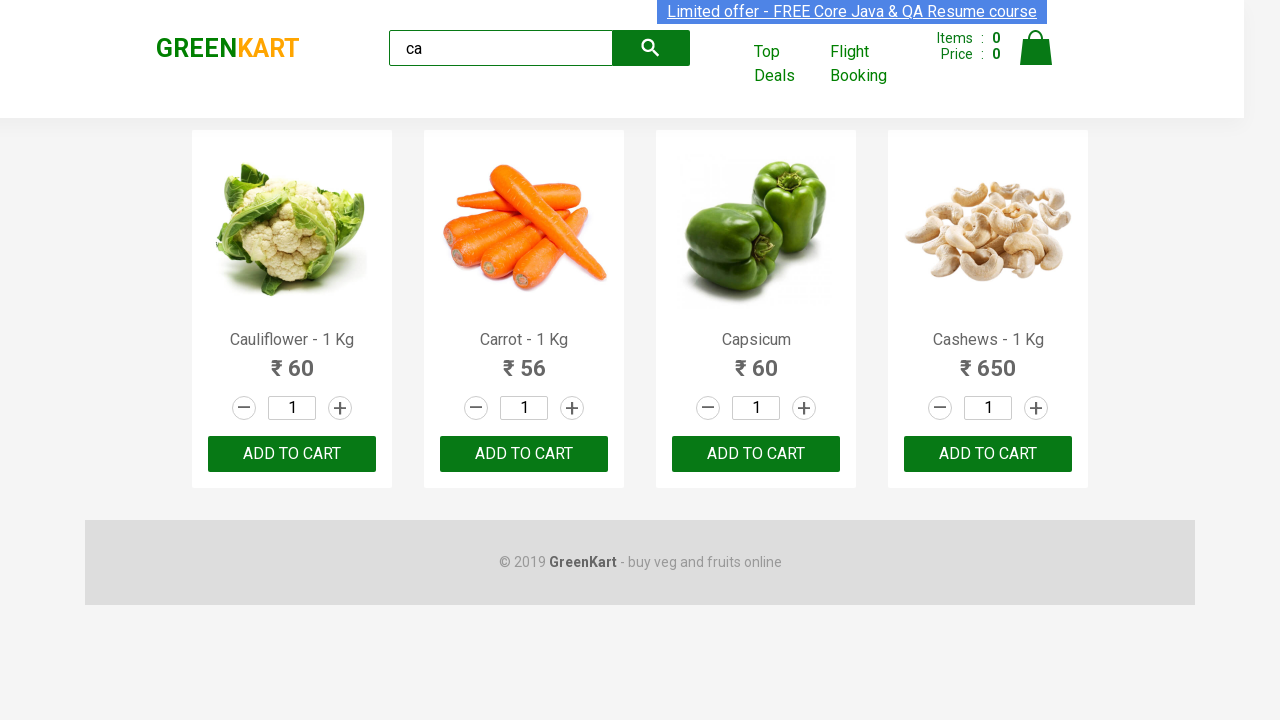

Clicked add to cart button on 3rd product using nth-child selector at (756, 454) on :nth-child(3) > .product-action > button
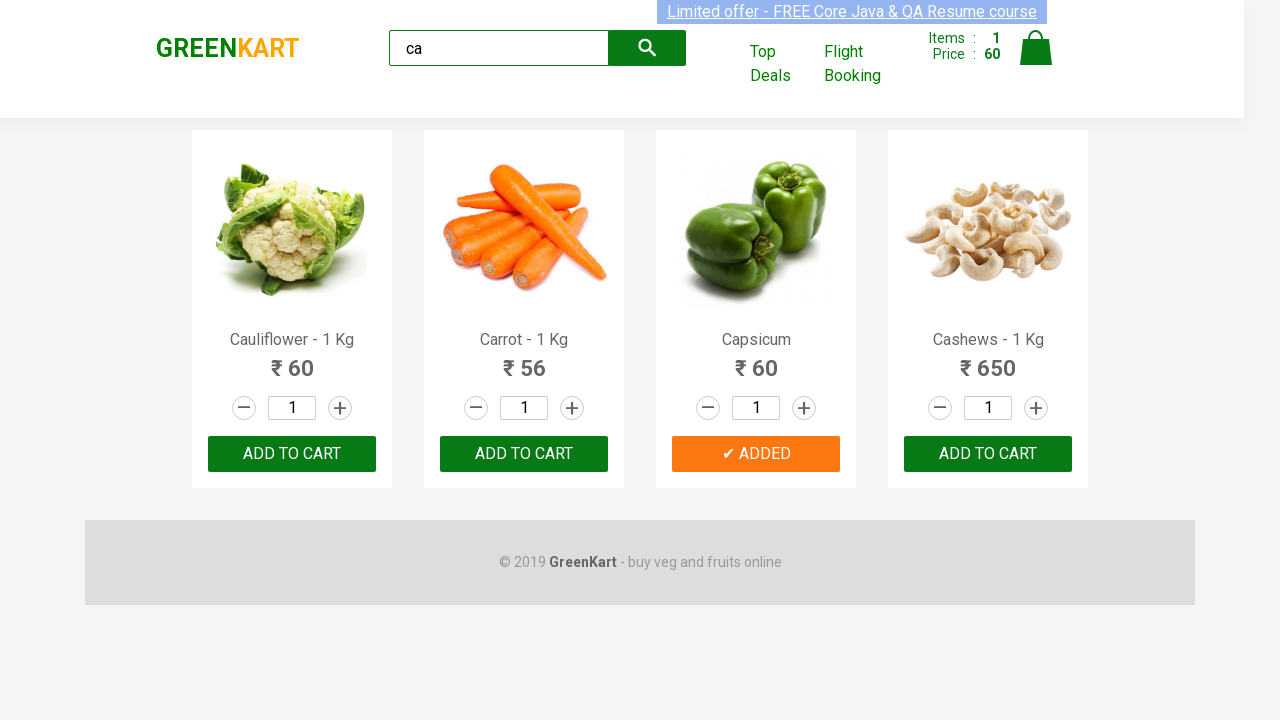

Clicked 'ADD TO CART' button on 3rd product using locator chain at (756, 454) on .products .product >> nth=2 >> button:has-text("ADD TO CART")
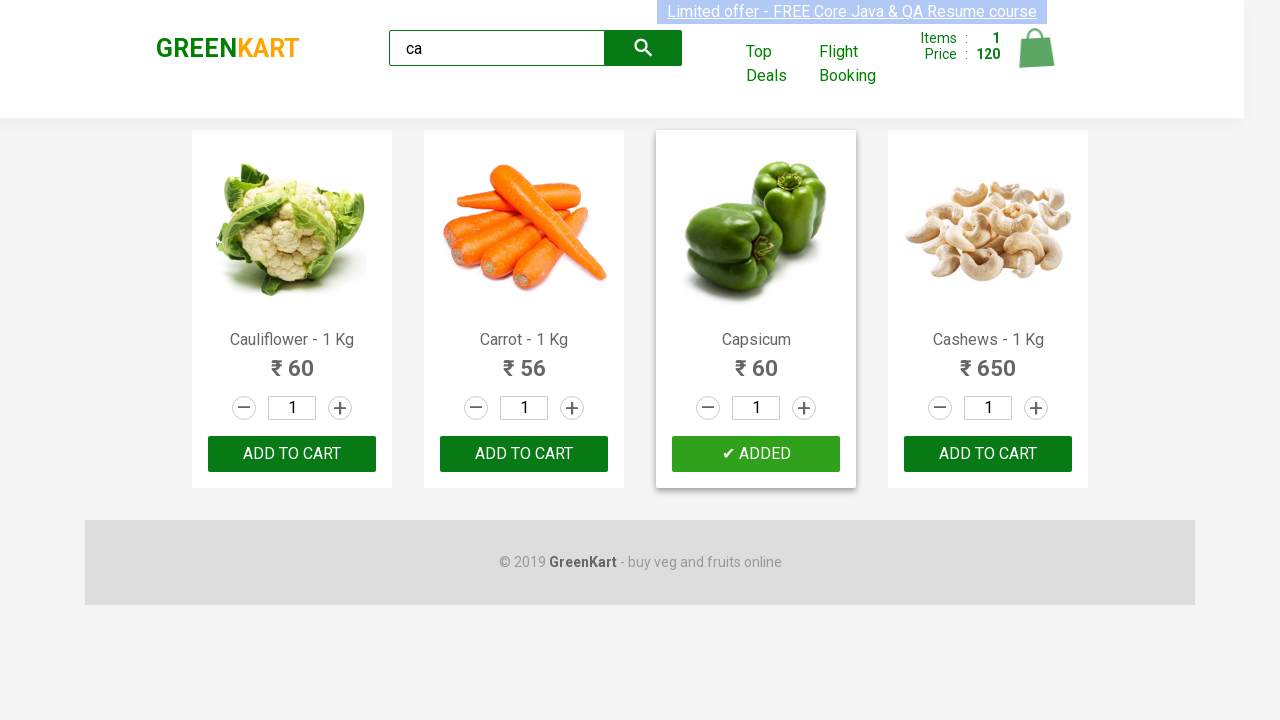

Retrieved all product elements from products container
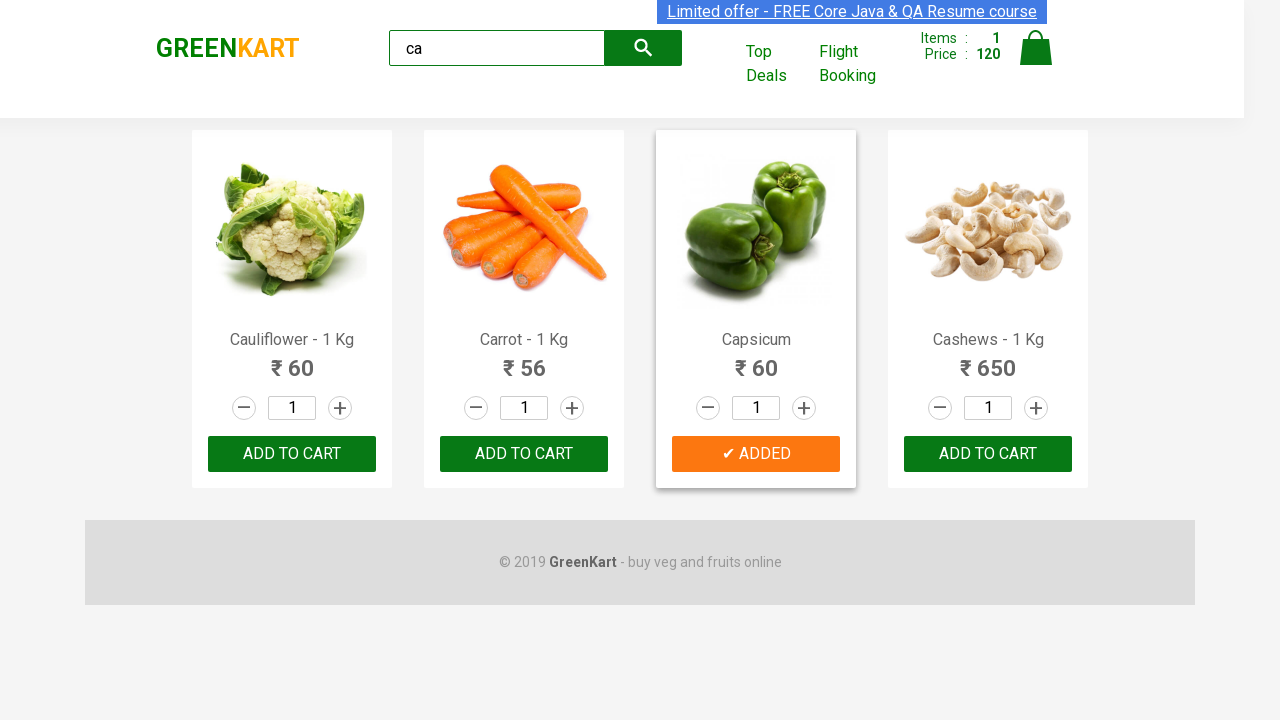

Retrieved product name: 'Cauliflower - 1 Kg'
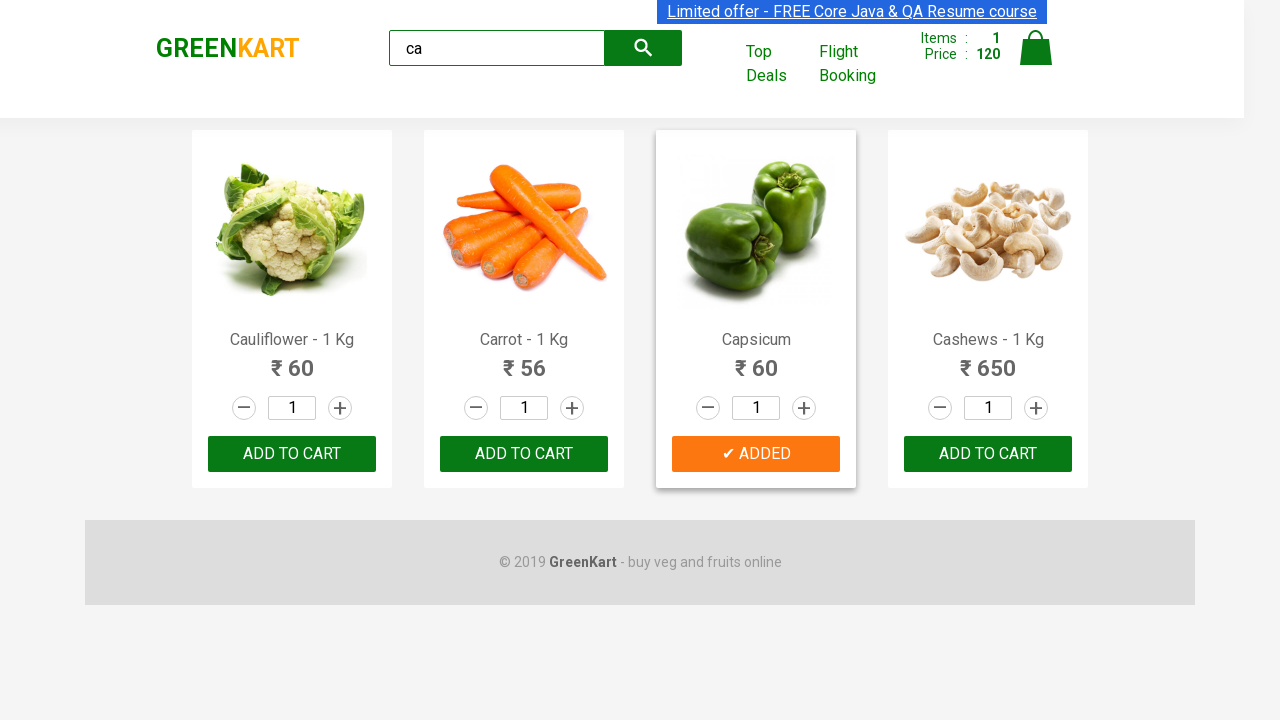

Retrieved product name: 'Carrot - 1 Kg'
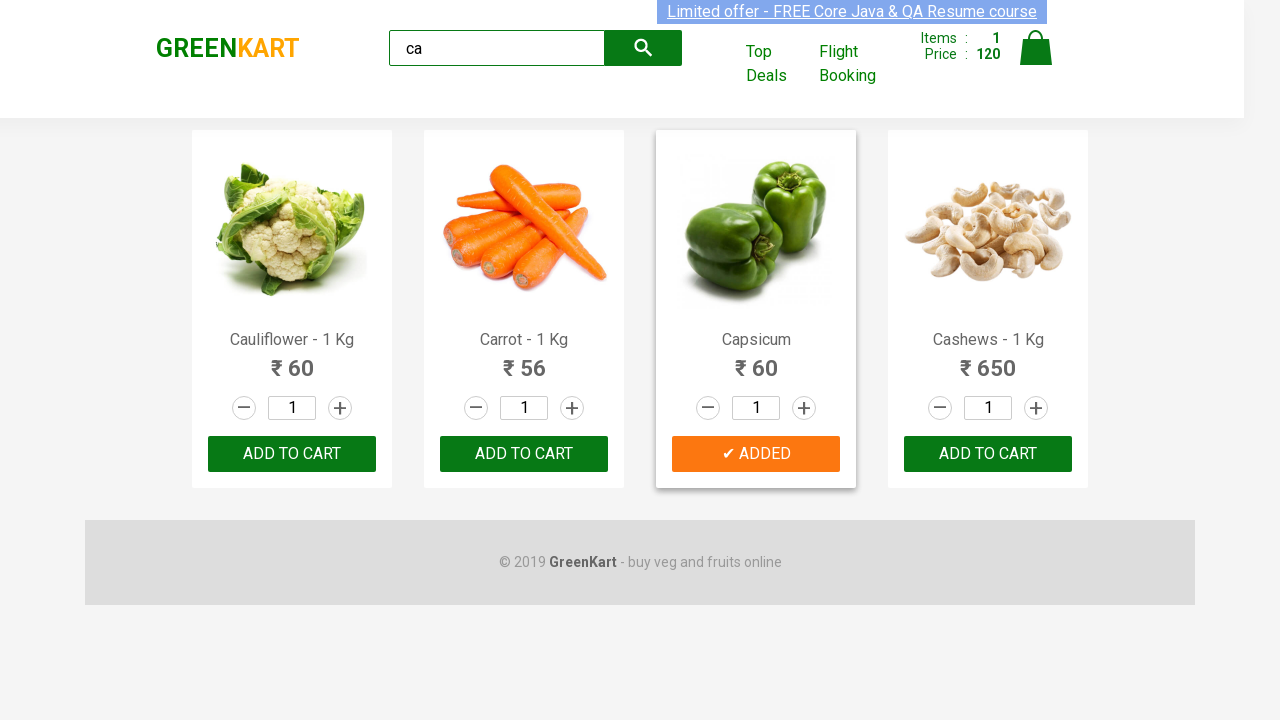

Retrieved product name: 'Capsicum'
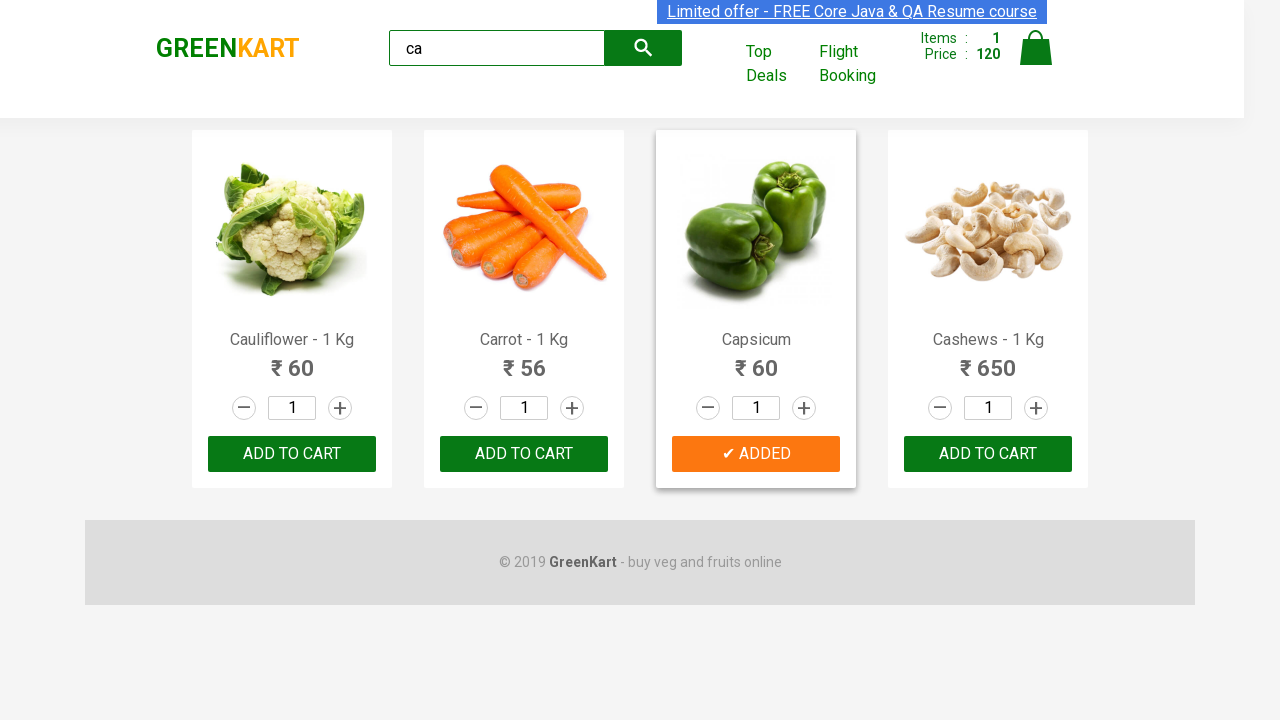

Retrieved product name: 'Cashews - 1 Kg'
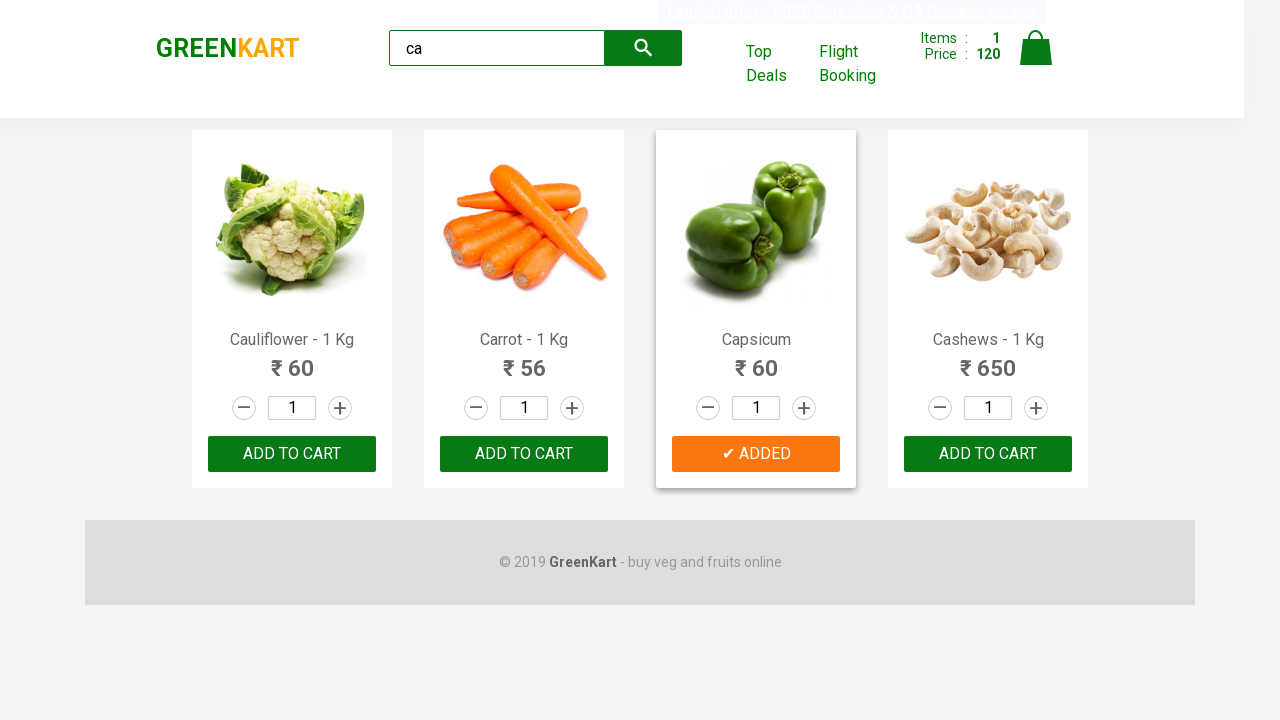

Found and clicked add to cart button for Cashews product at (988, 454) on .products .product >> nth=3 >> button
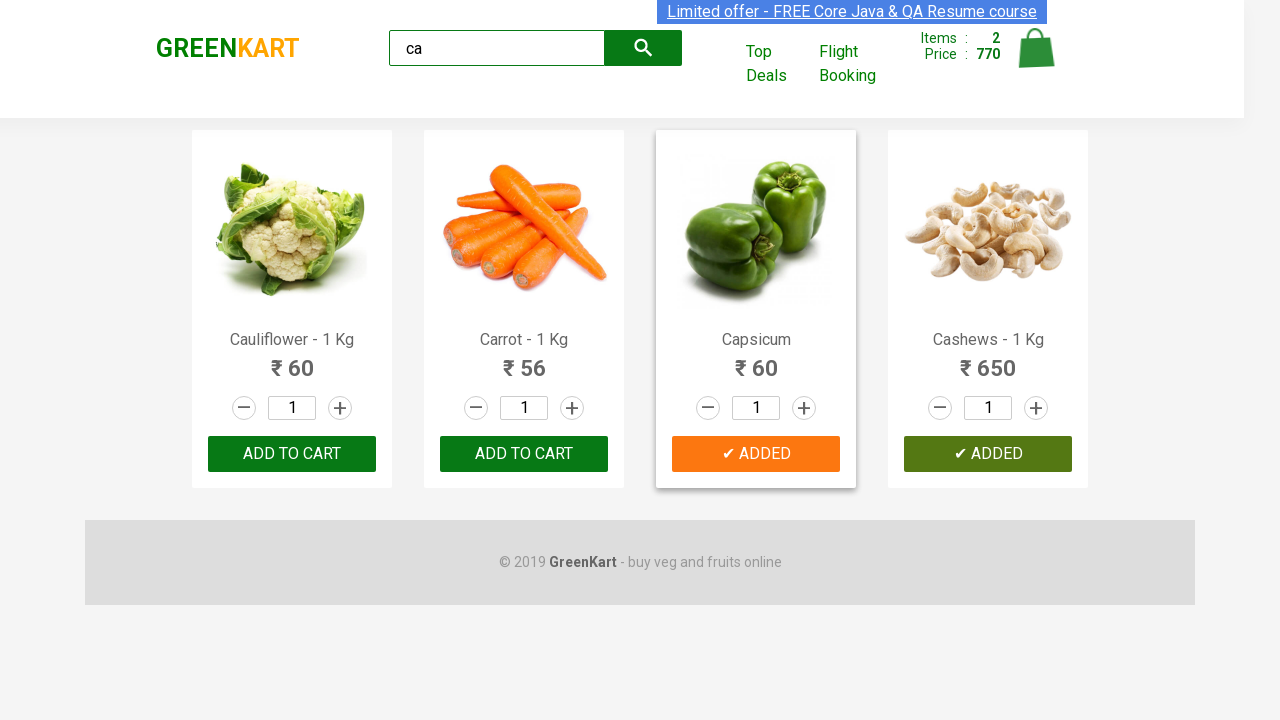

Retrieved brand logo text: 'GREENKART'
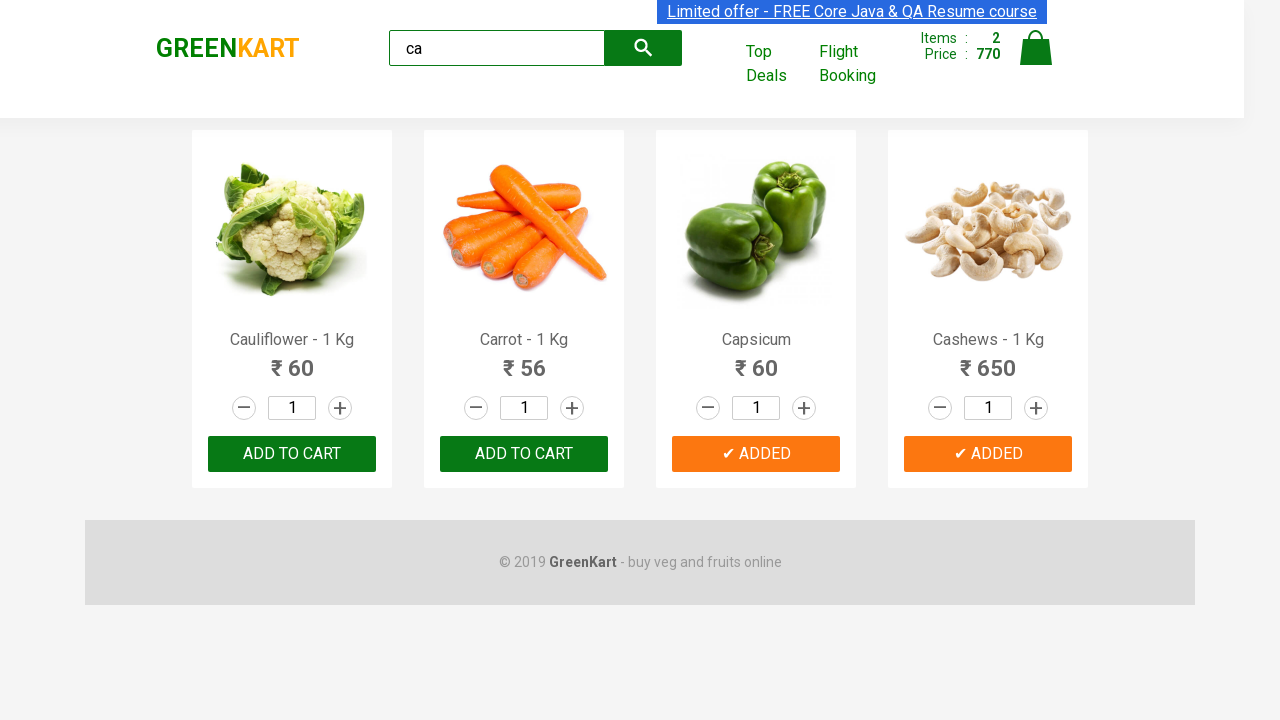

Verified brand logo text is 'GREENKART' - assertion passed
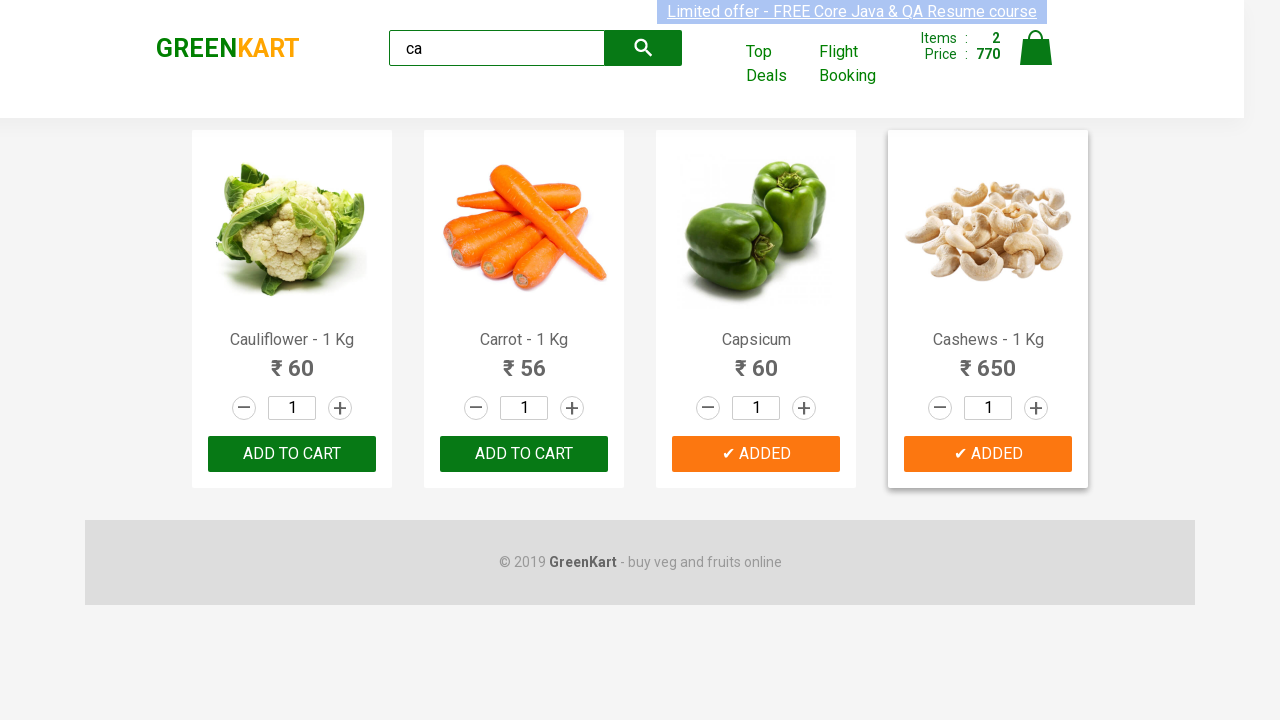

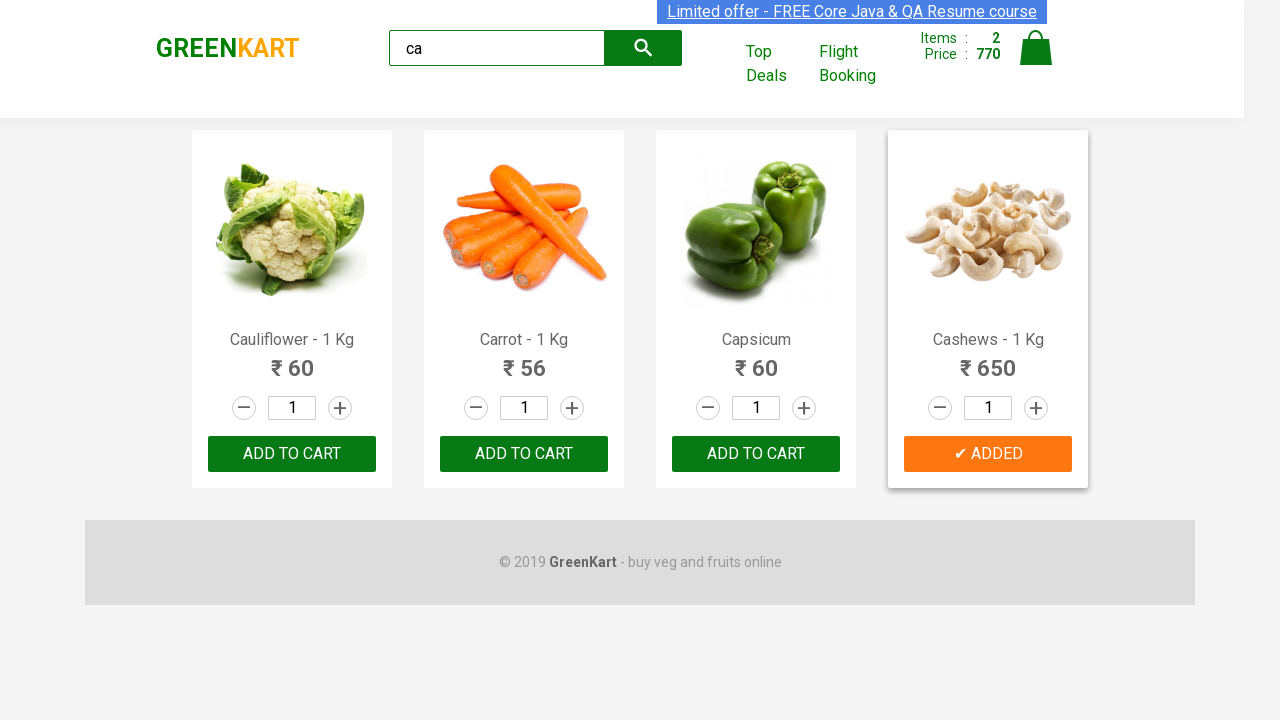